Tests that a user can read a created task by verifying the task text is displayed correctly in the todo list

Starting URL: https://todomvc.com/examples/react/dist/

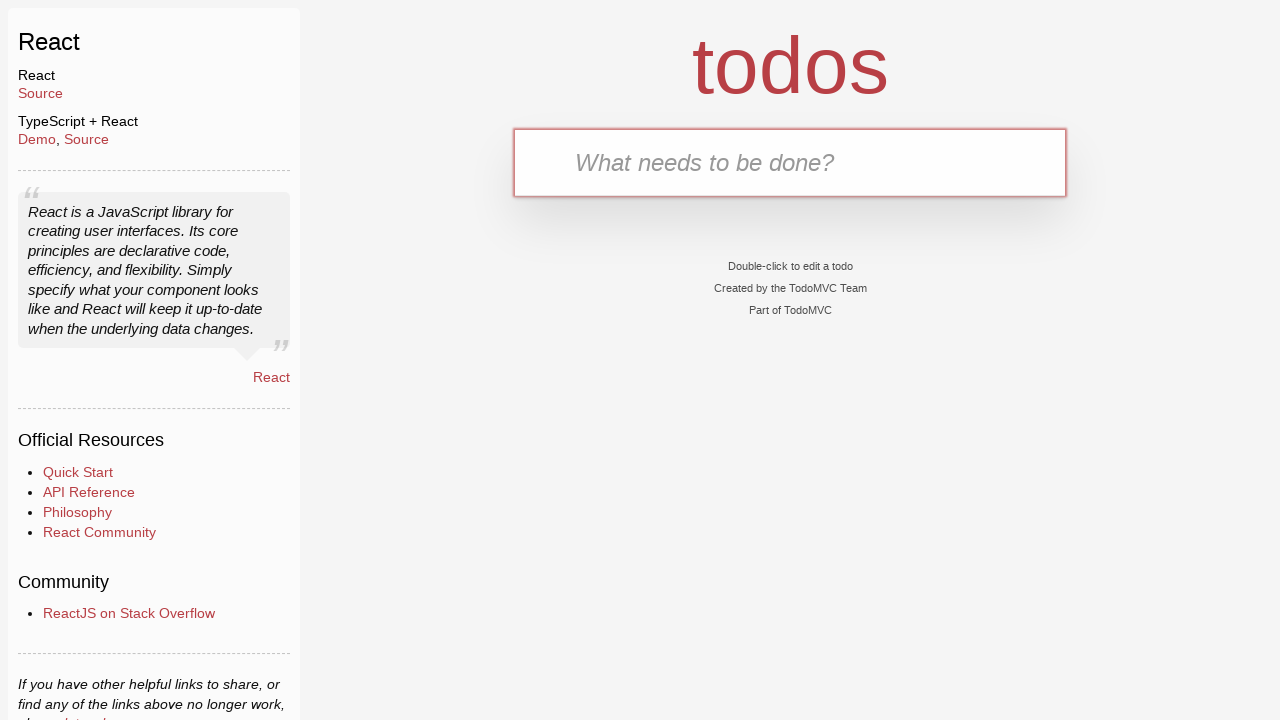

Todo input field became visible
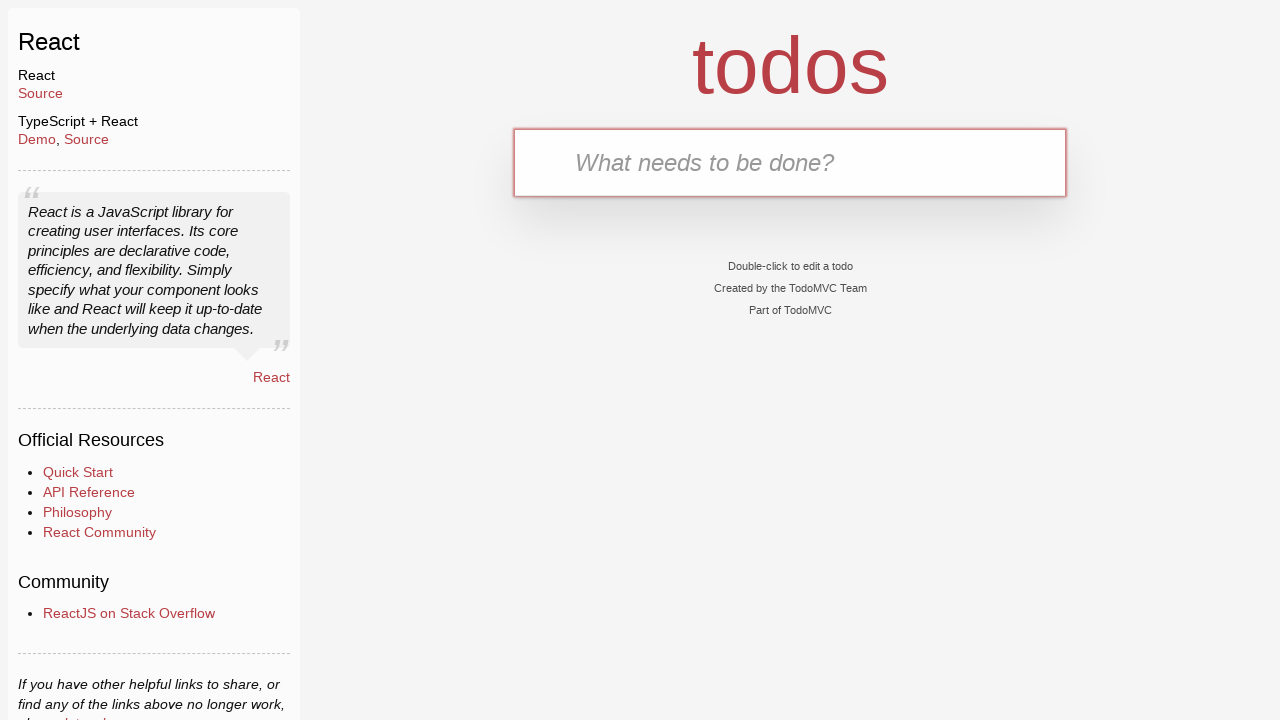

Filled todo input with task text 'something that needs to be done' on .new-todo
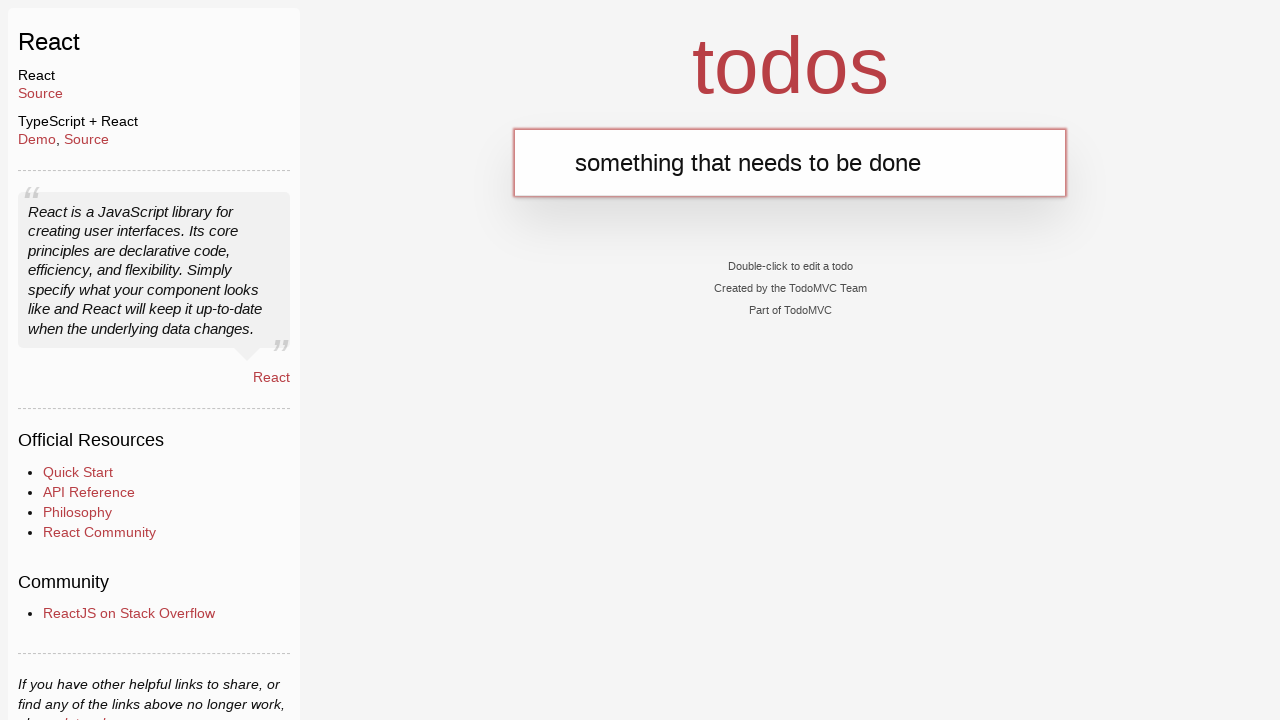

Pressed Enter to create the task on .new-todo
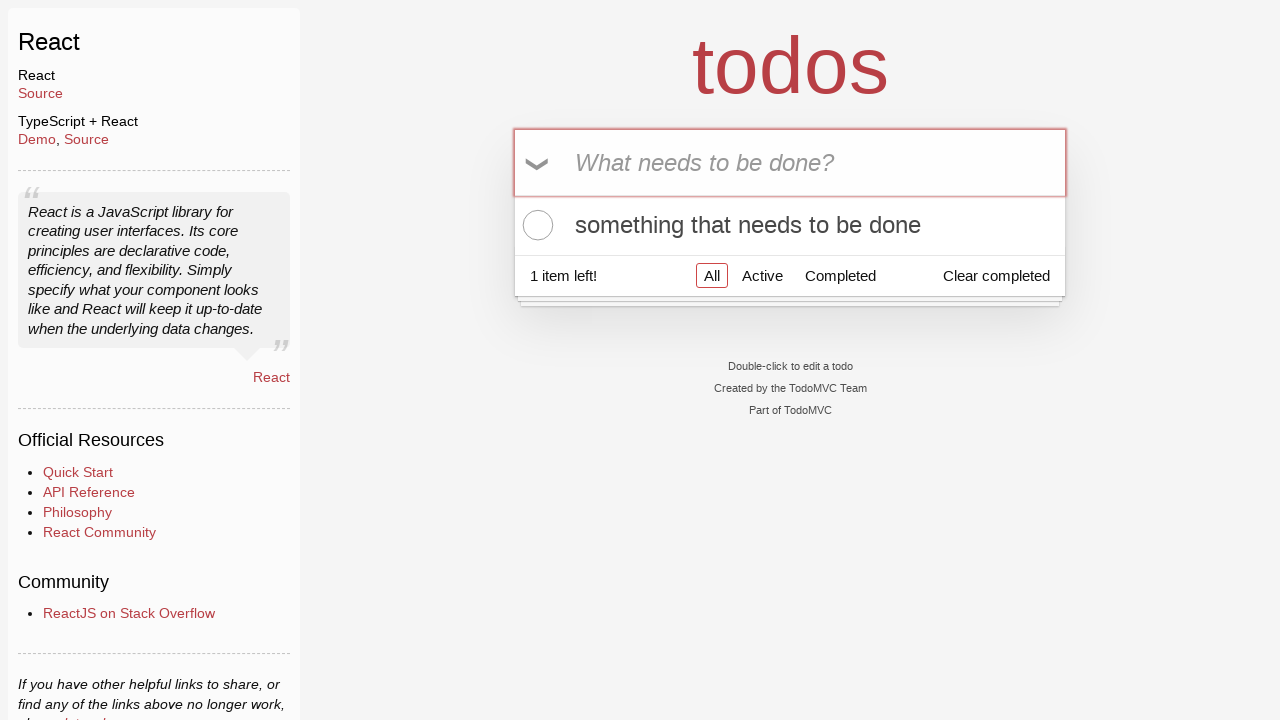

Task label appeared in the todo list, confirming task was created and is readable
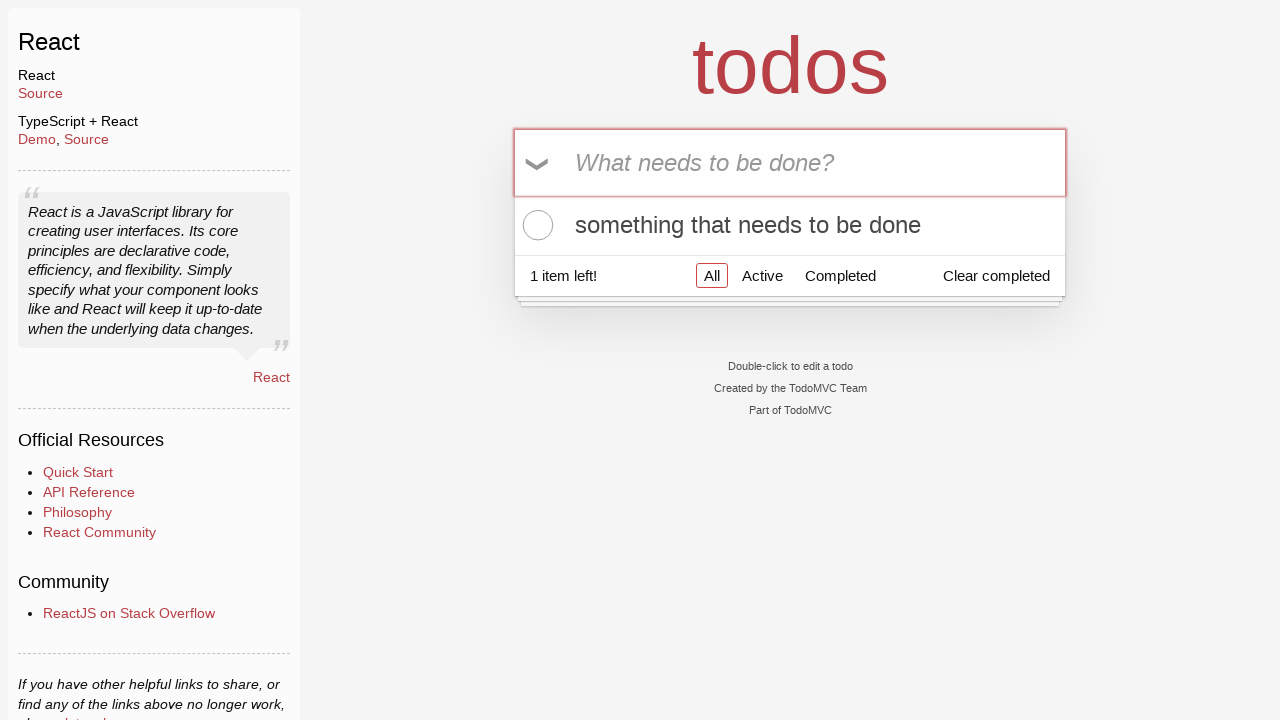

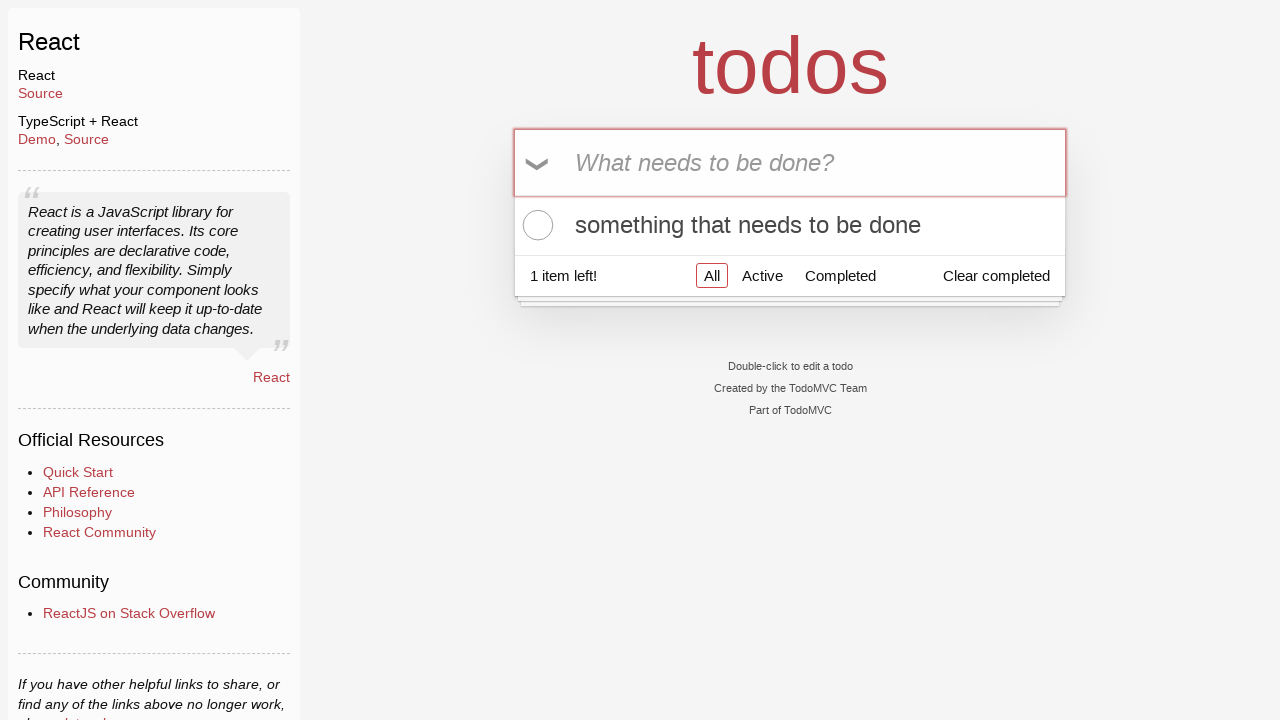